Tests loading behavior by clicking the green button and waiting for the finish element to become visible

Starting URL: https://kristinek.github.io/site/examples/loading_color

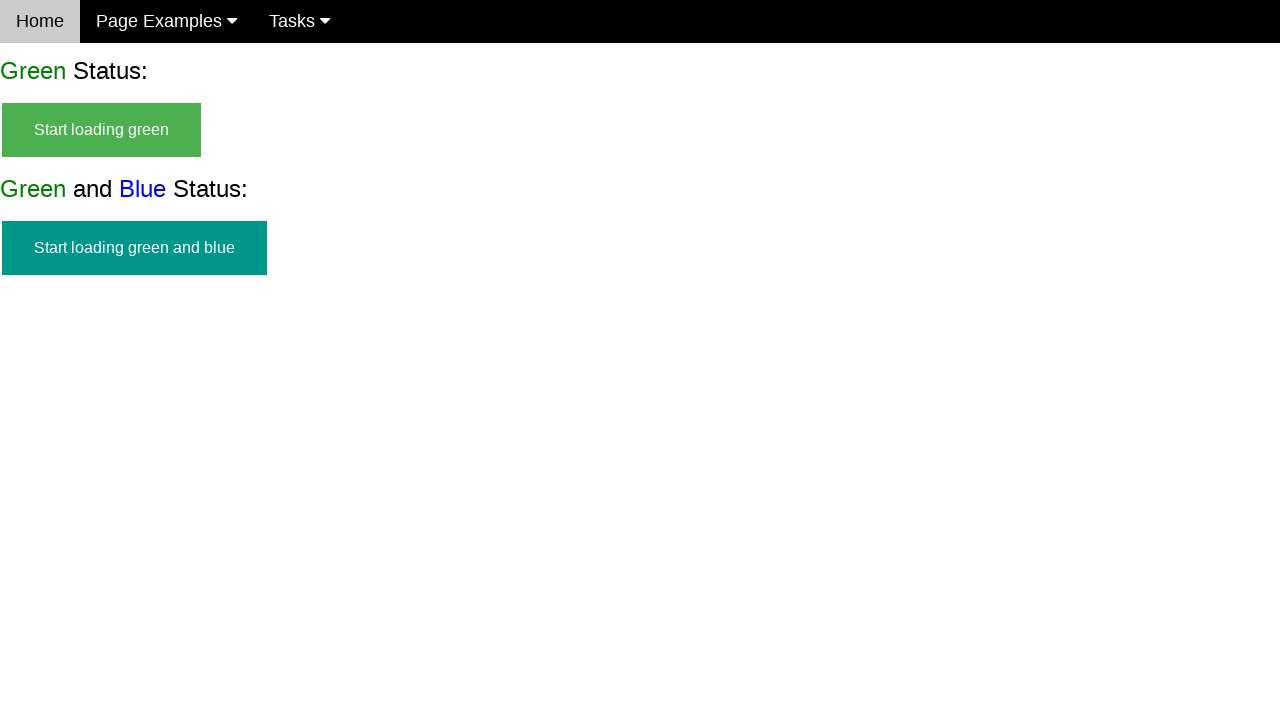

Clicked the green start button at (102, 130) on #start_green
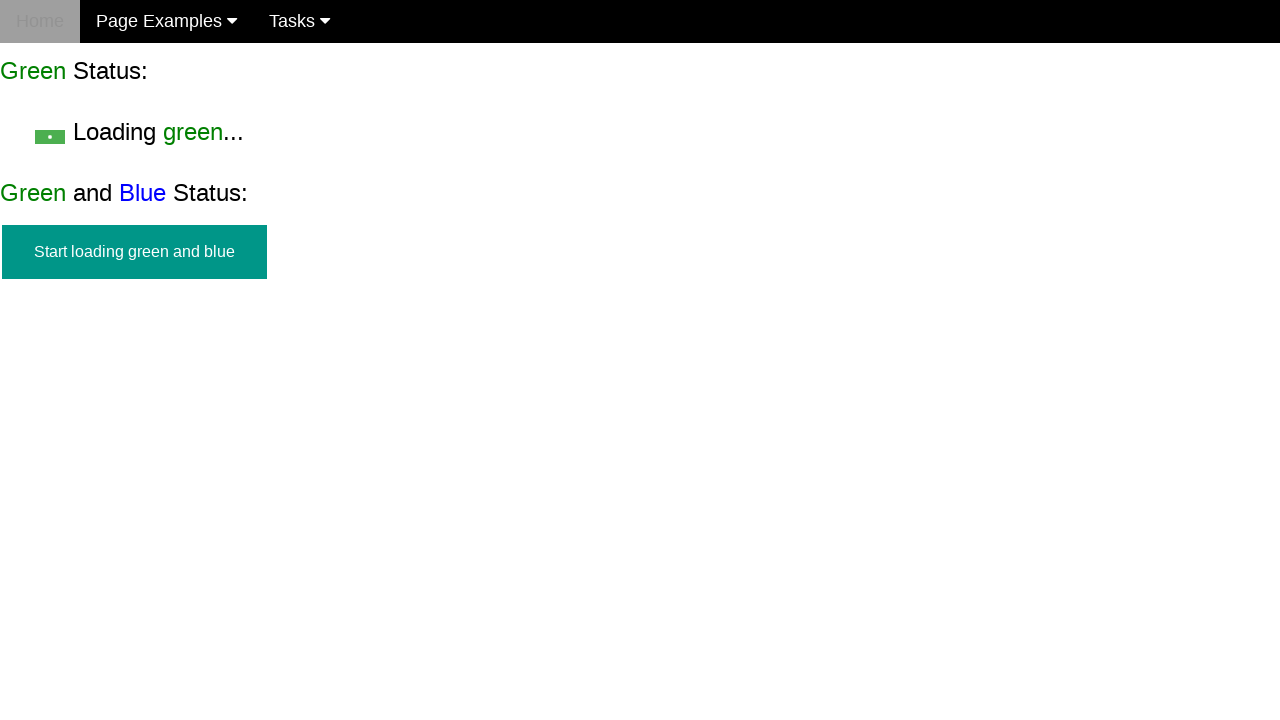

Finish element became visible after green button click
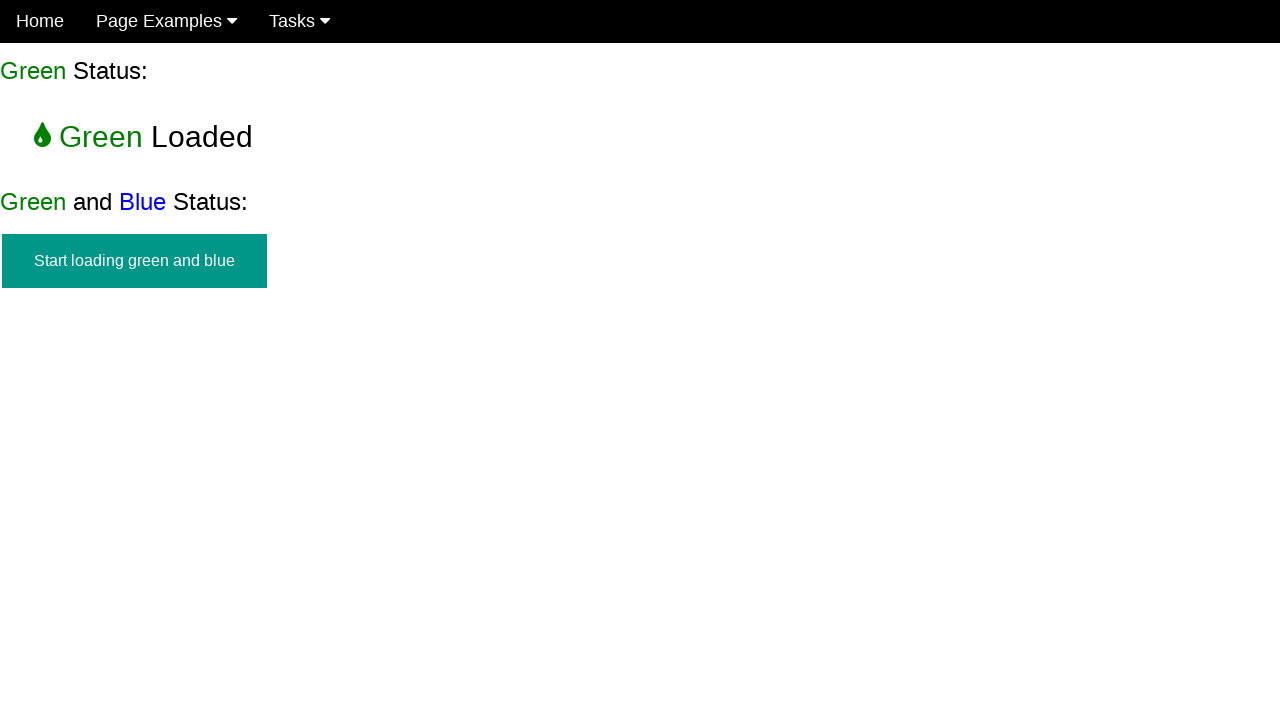

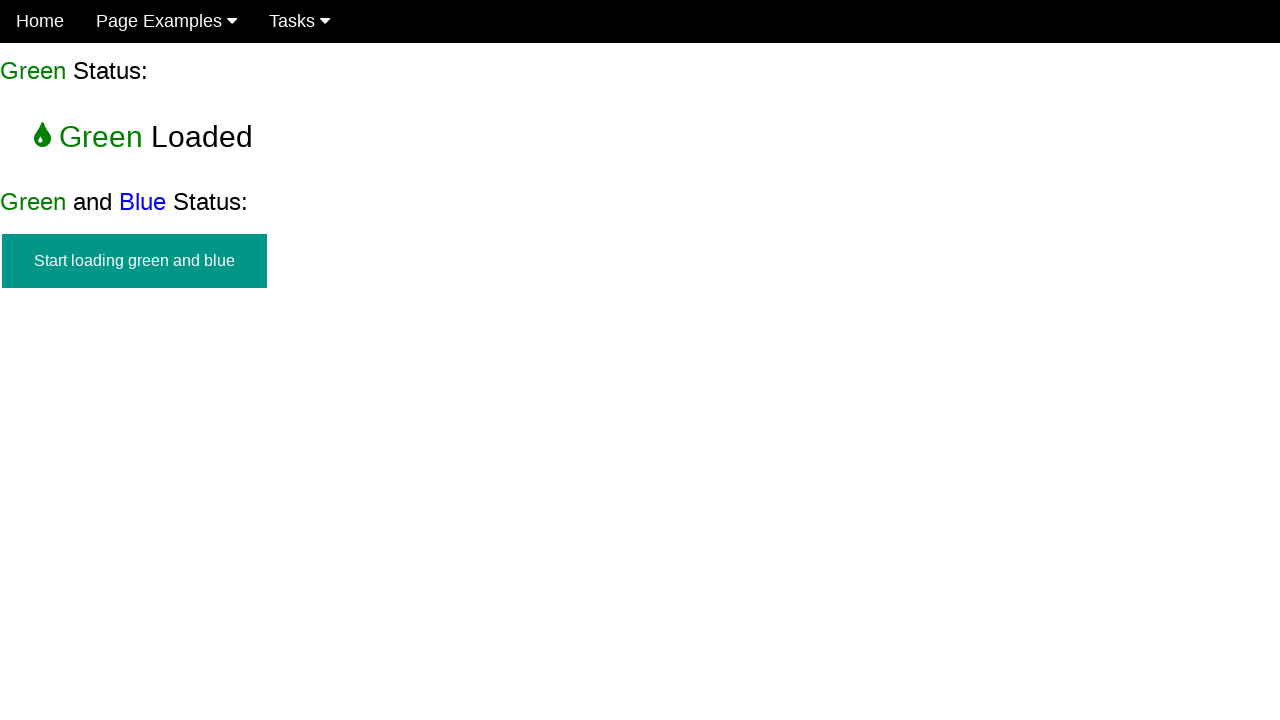